Tests navigation to A/B Testing page by clicking the link and verifying the page title

Starting URL: http://the-internet.herokuapp.com/

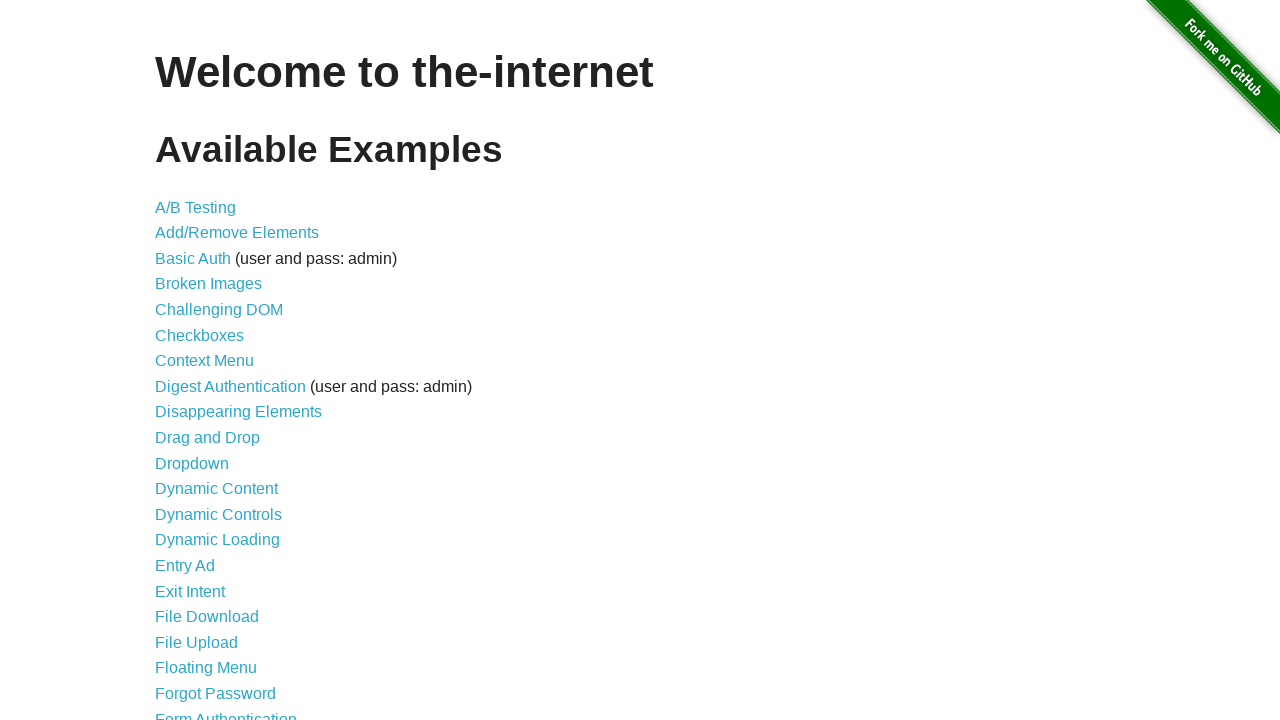

Clicked A/B Testing link at (196, 207) on a:has-text('A/B Testing')
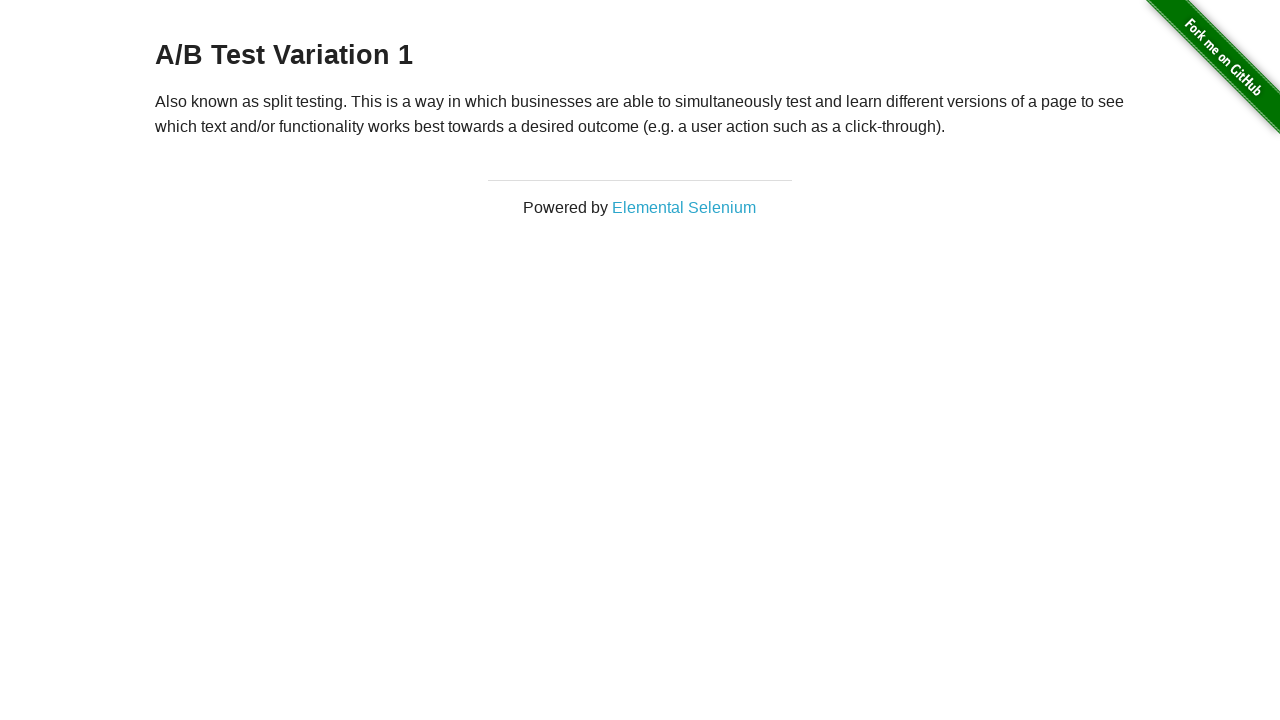

A/B Test page title verified and loaded
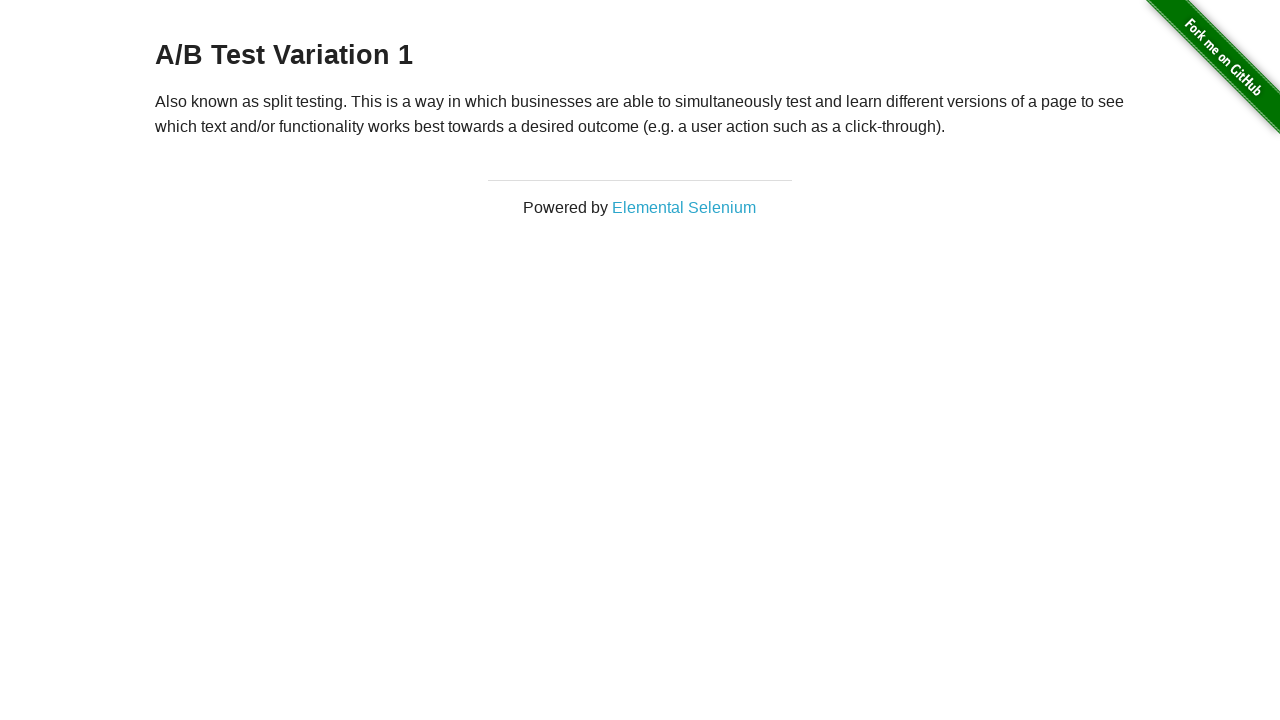

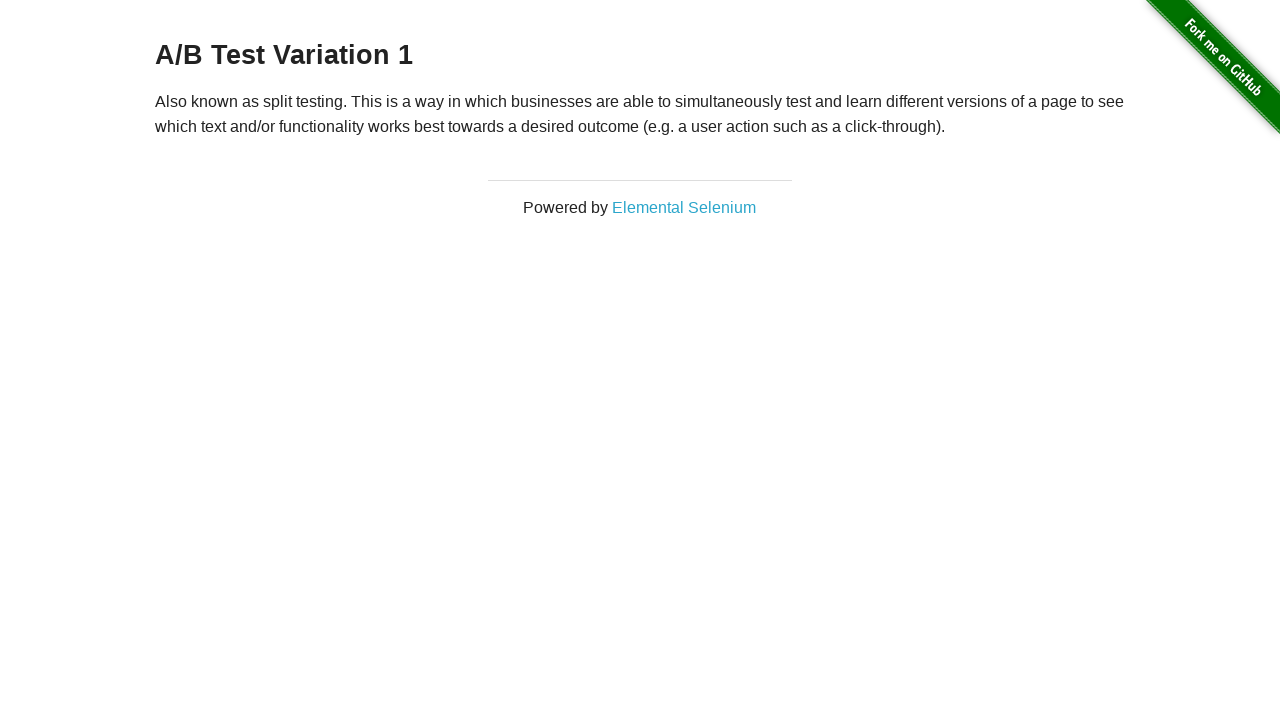